Tests the Python.org search functionality by entering "pycon" as a search query and verifying results are returned

Starting URL: http://www.python.org

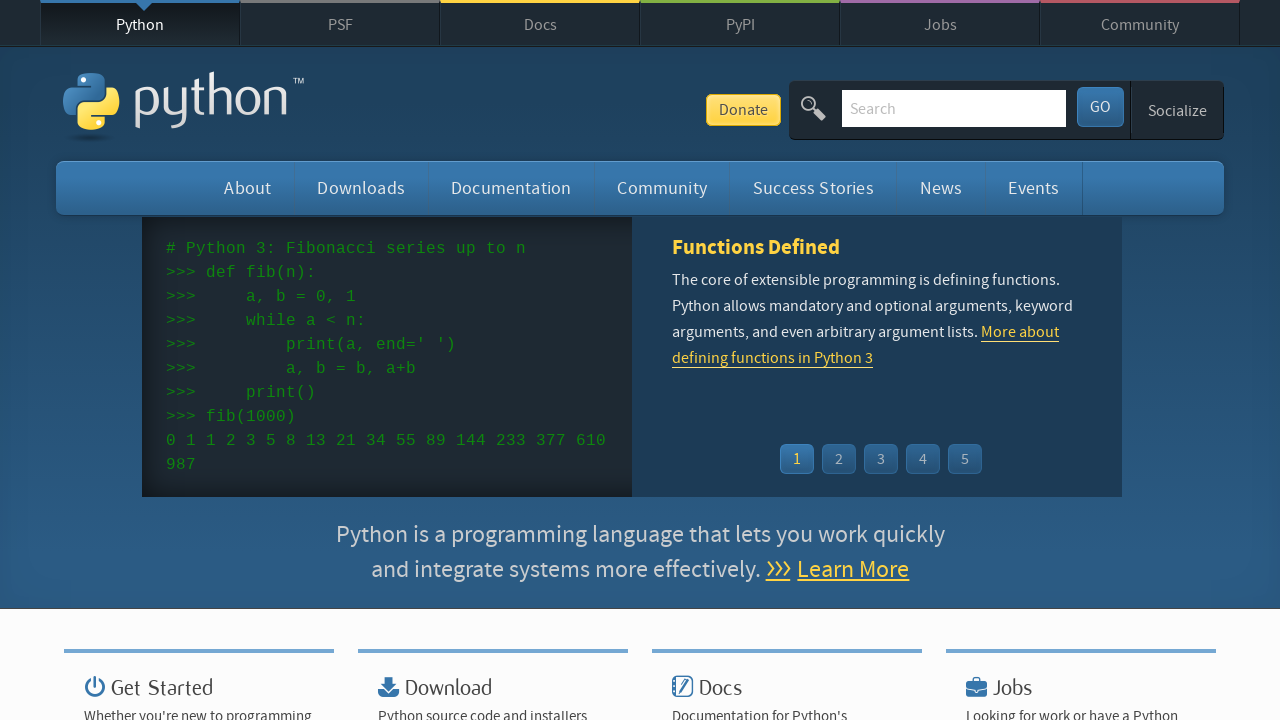

Filled search box with 'pycon' query on input[name='q']
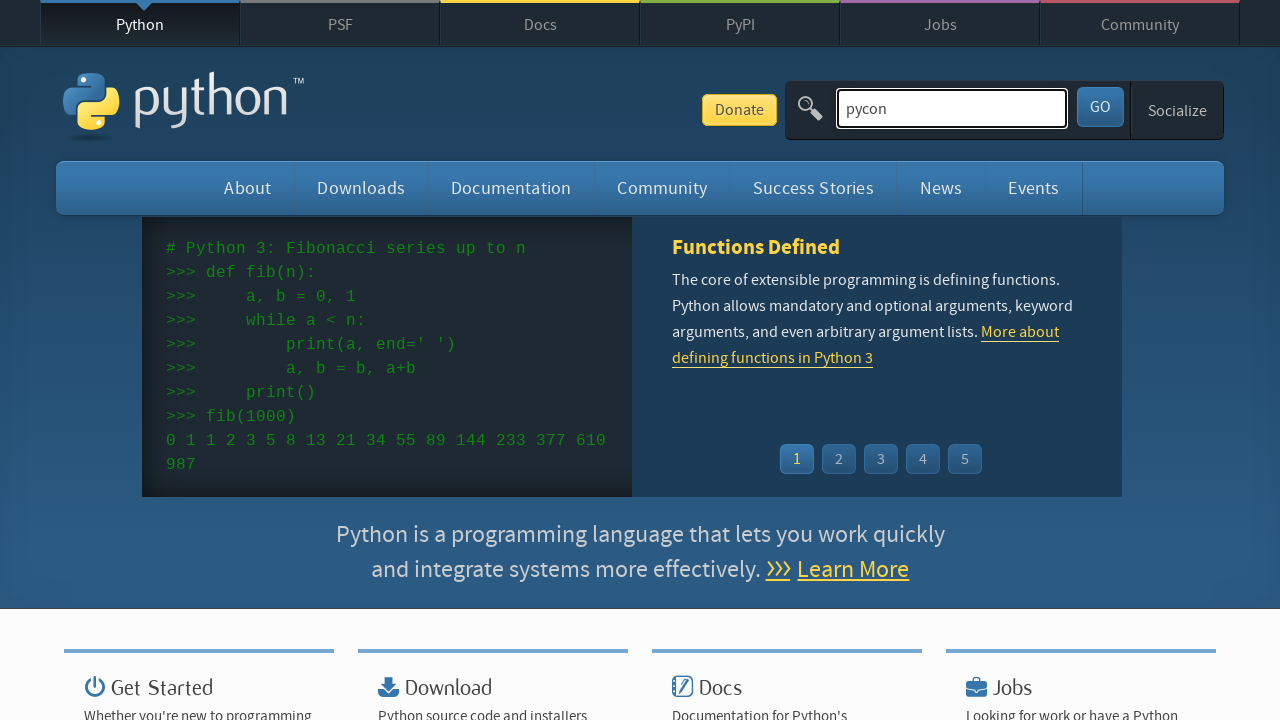

Pressed Enter to submit search query on input[name='q']
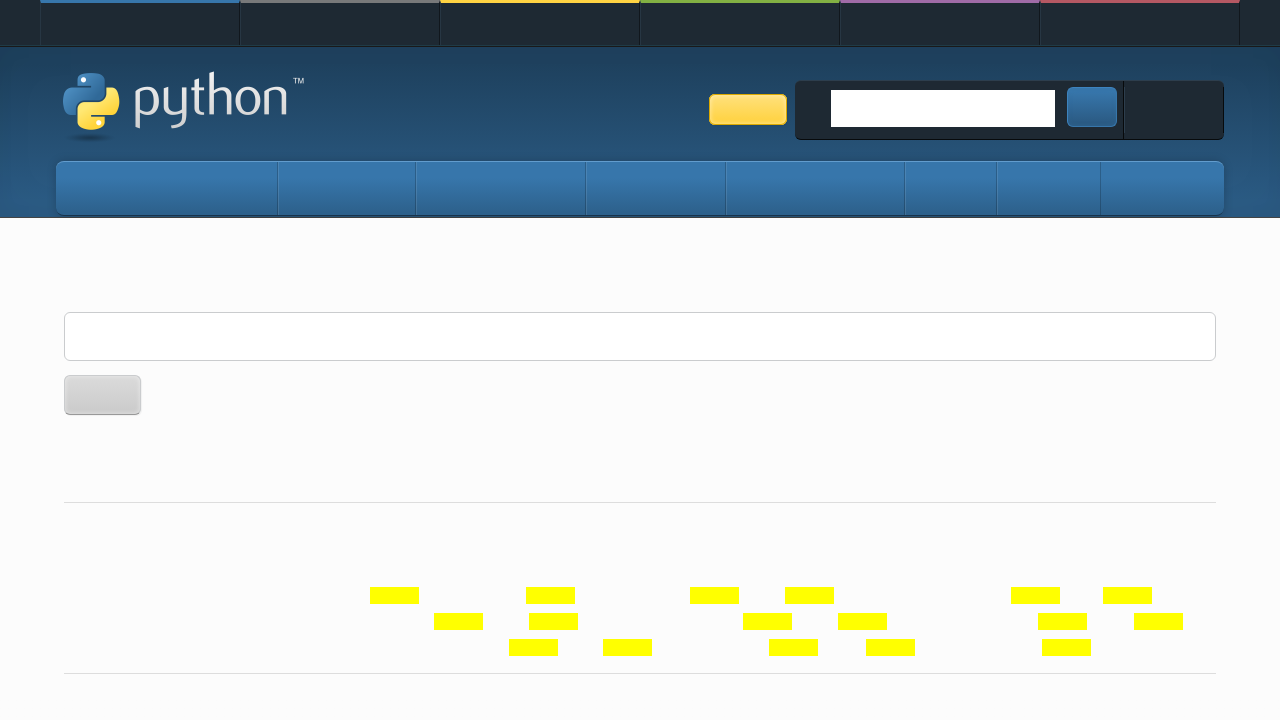

Search results page loaded (networkidle)
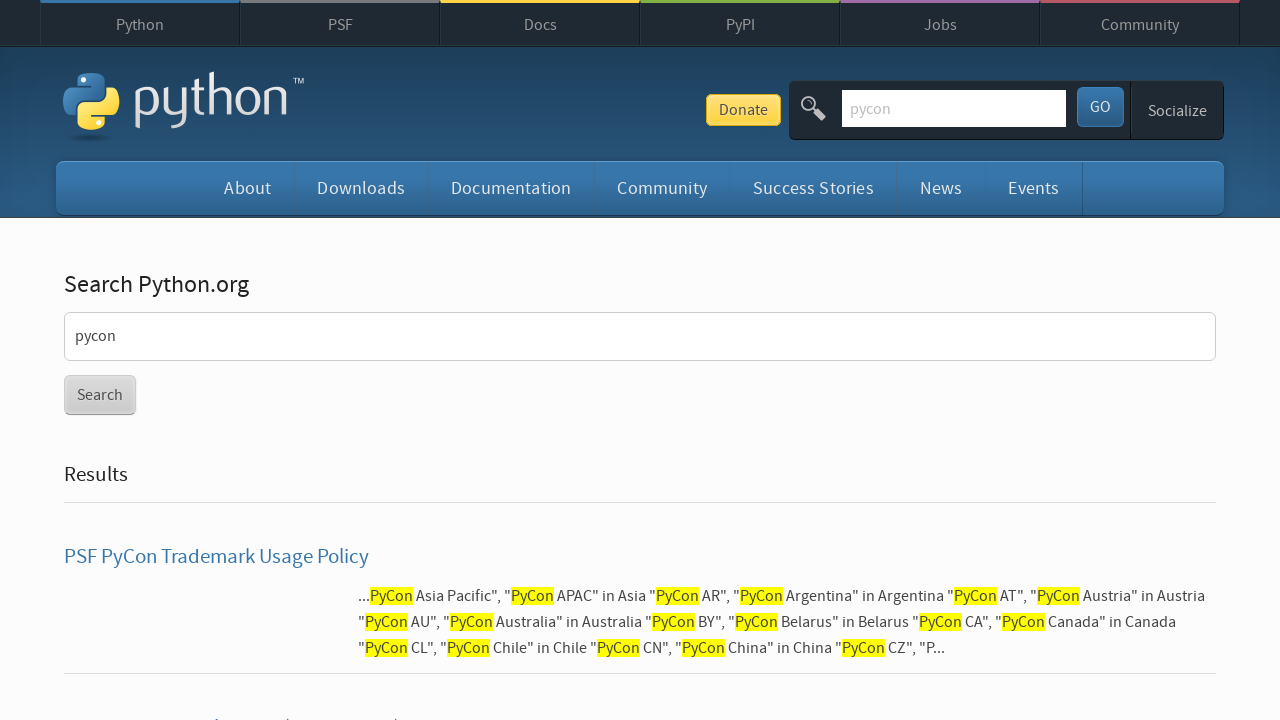

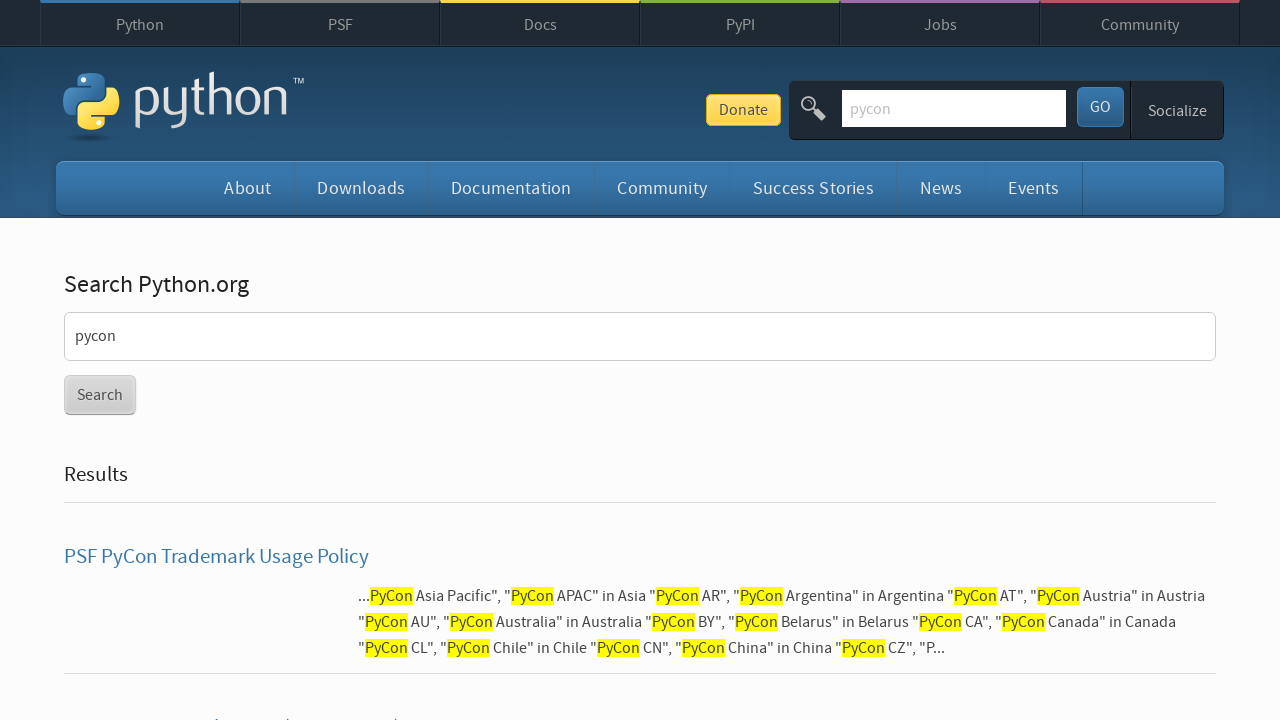